Tests form submission by filling username and password fields, selecting checkboxes, and clicking the submit button

Starting URL: https://rahulshettyacademy.com/locatorspractice/

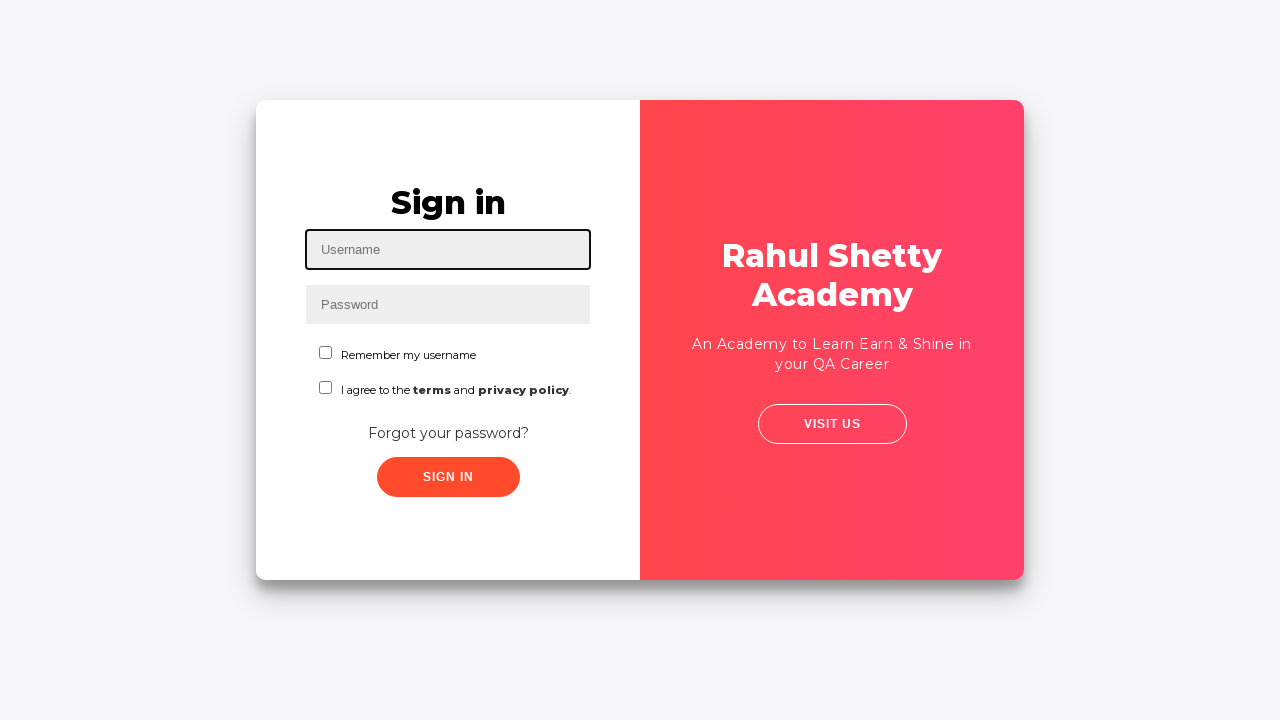

Filled username field with 'Abc' on #inputUsername
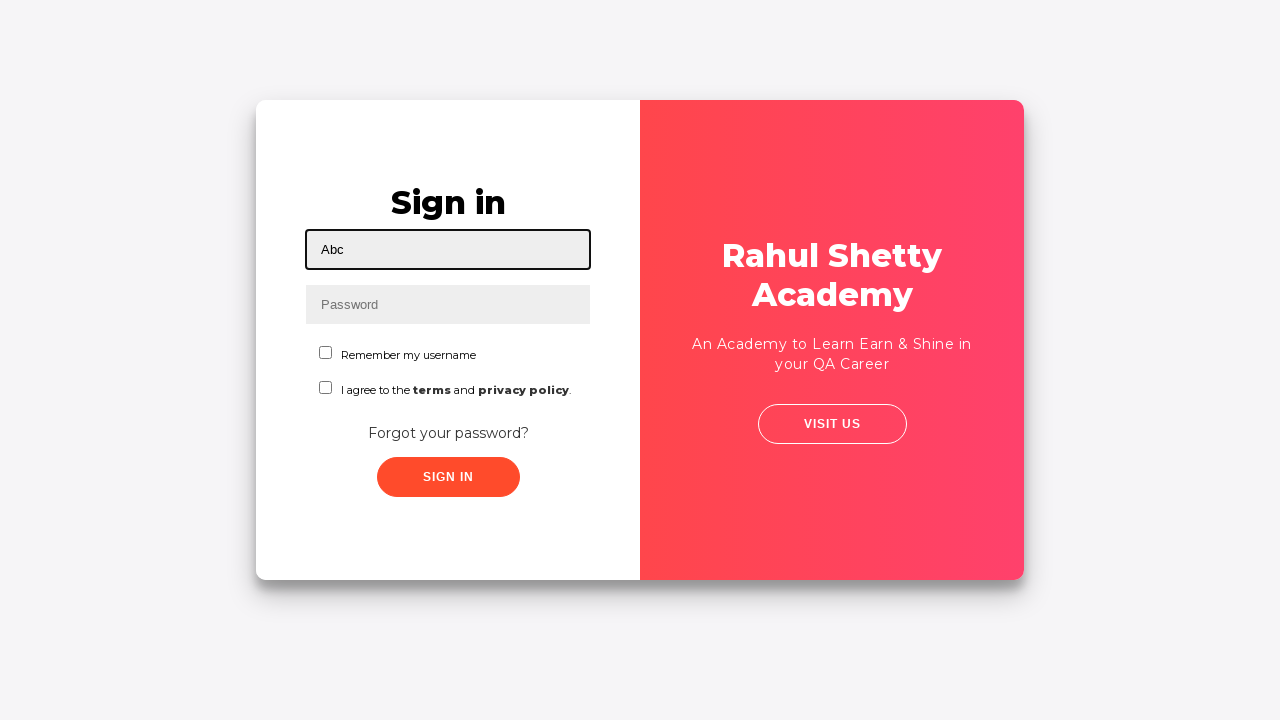

Filled password field with '1234' on input[name='inputPassword']
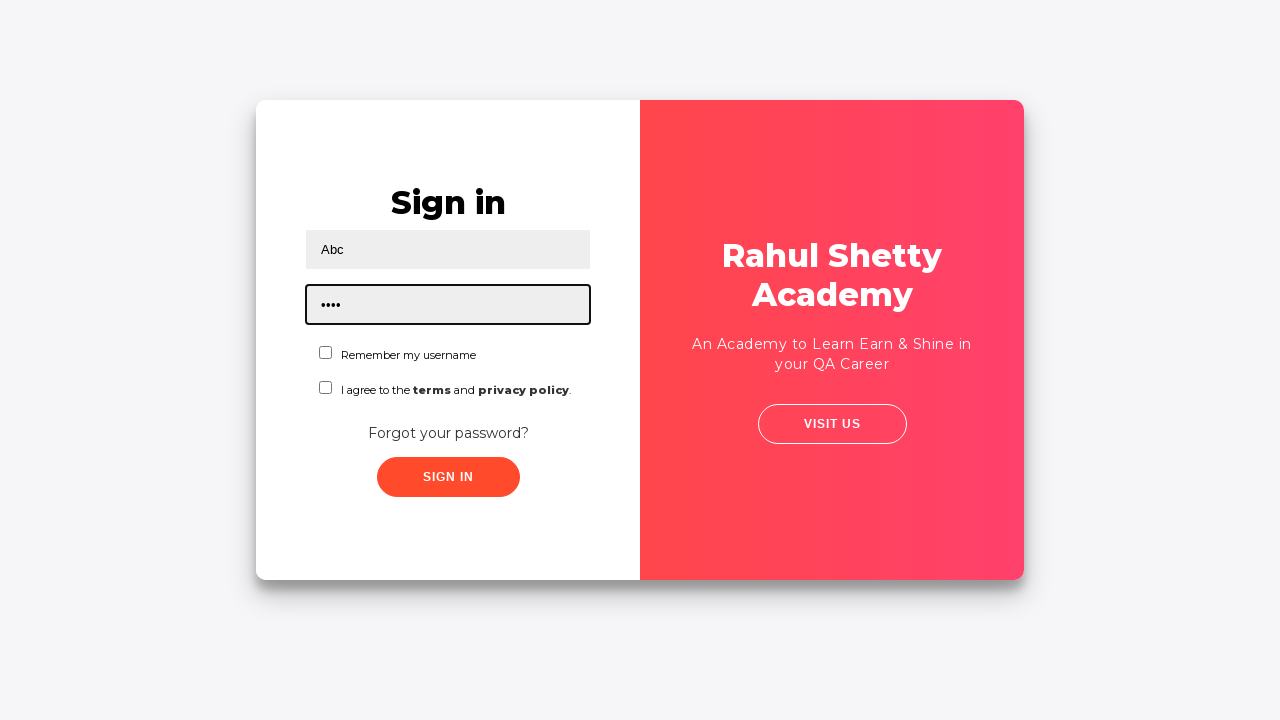

Clicked first checkbox at (326, 352) on #chkboxOne
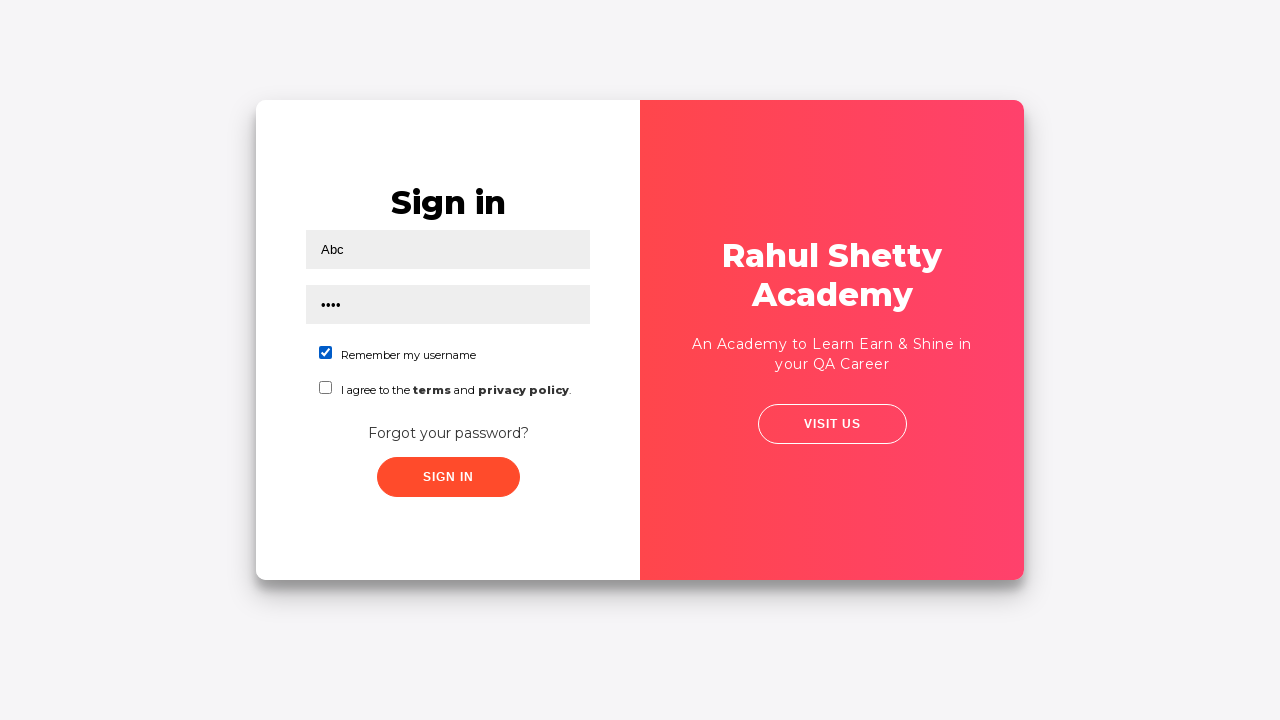

Clicked second checkbox at (326, 388) on #chkboxTwo
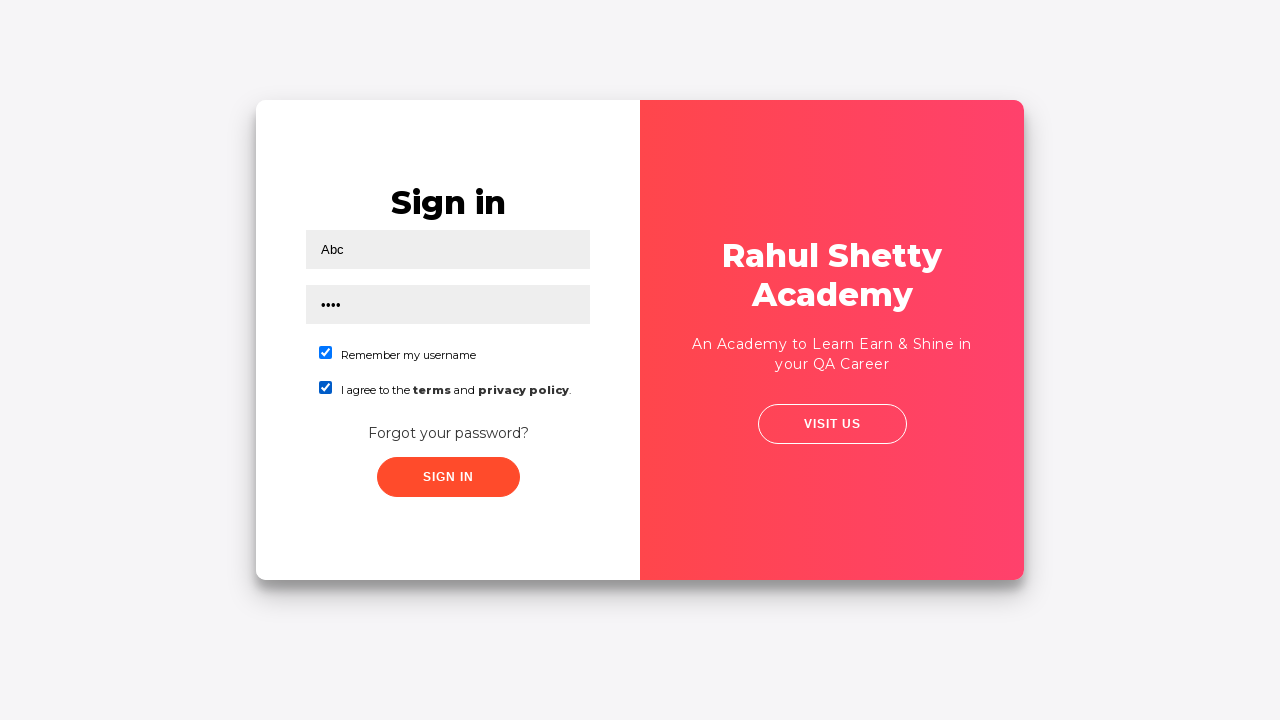

Clicked submit button to submit login form at (448, 477) on .submit.signInBtn
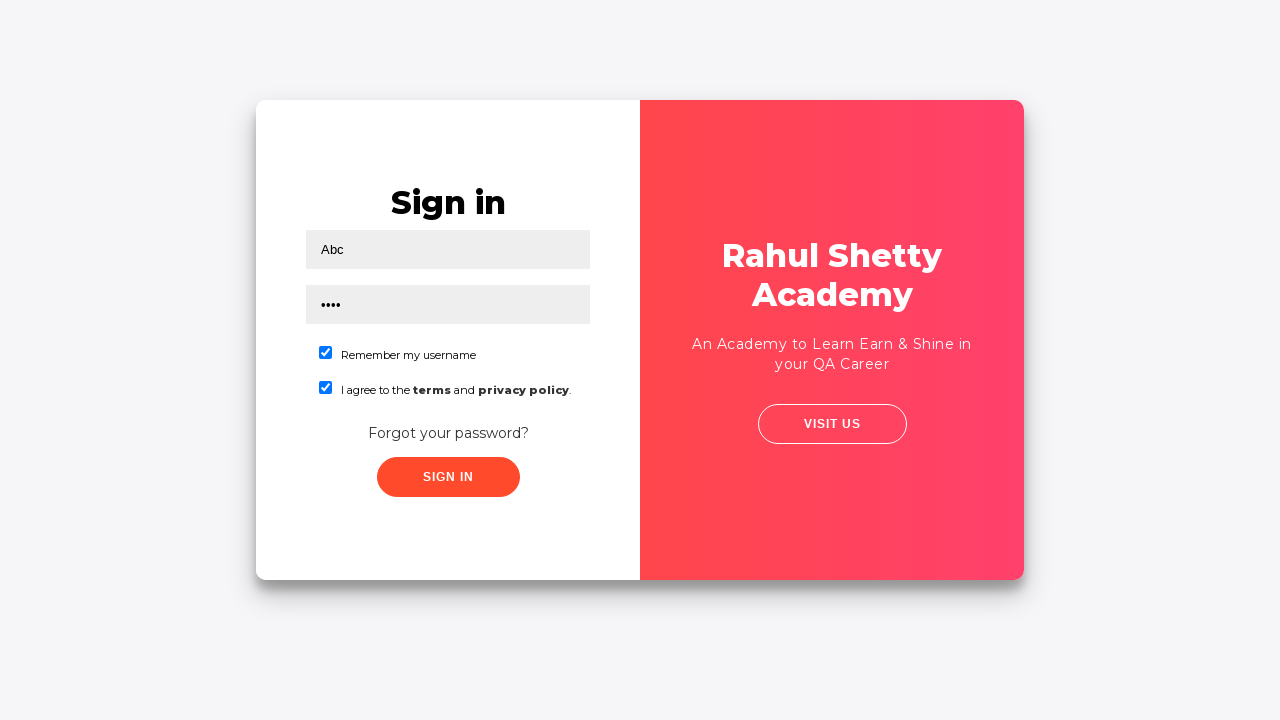

Error message appeared on login page
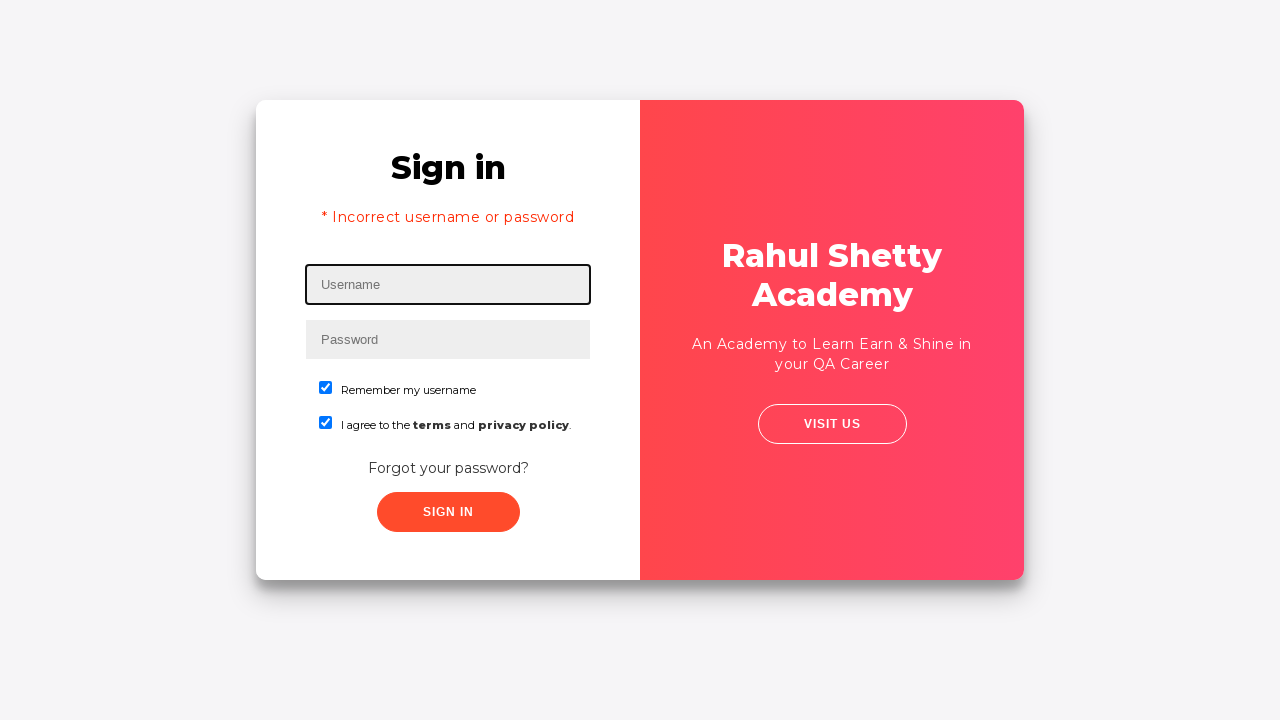

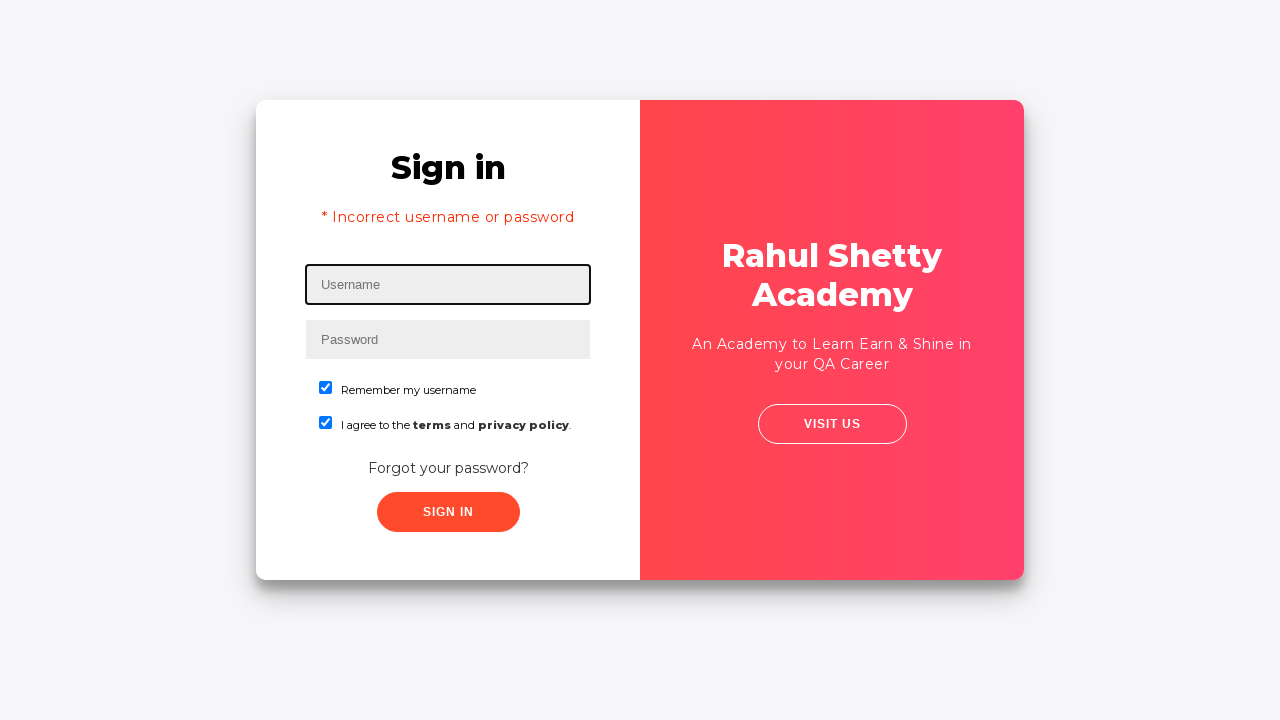